Tests mouse hover functionality by moving the cursor over a user avatar image to reveal hidden caption content

Starting URL: https://the-internet.herokuapp.com/hovers

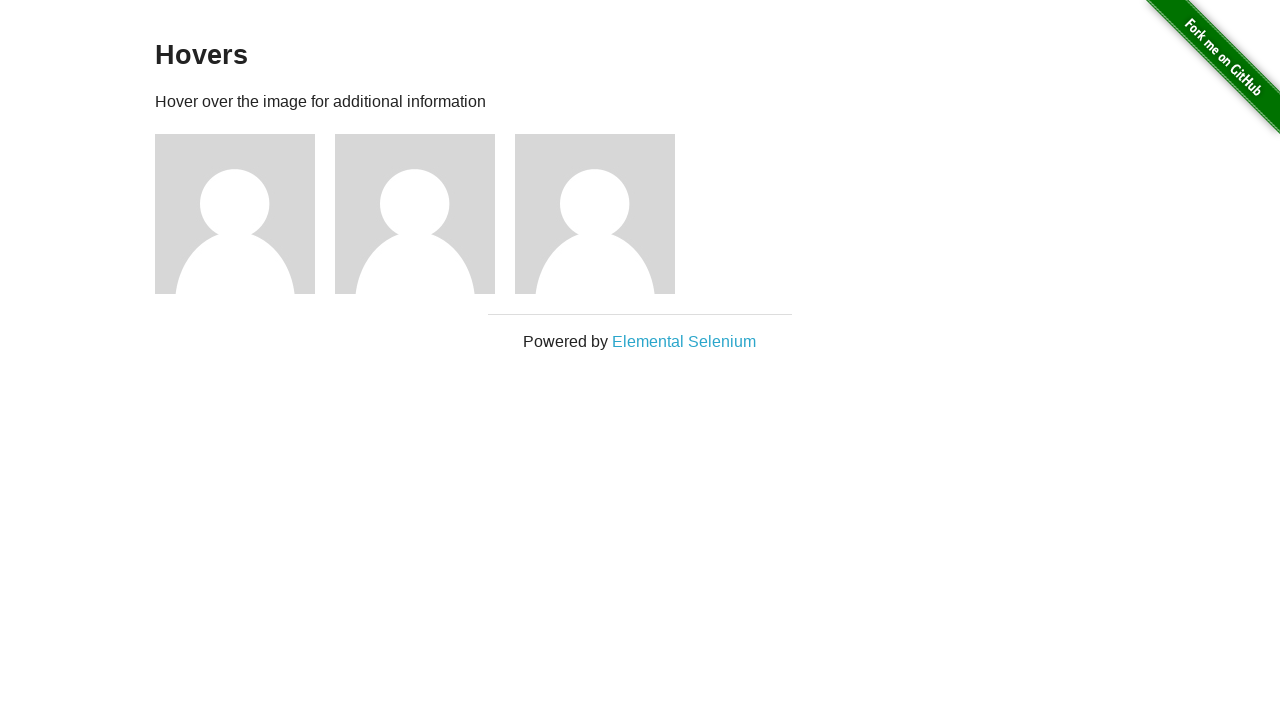

User avatar images loaded on the page
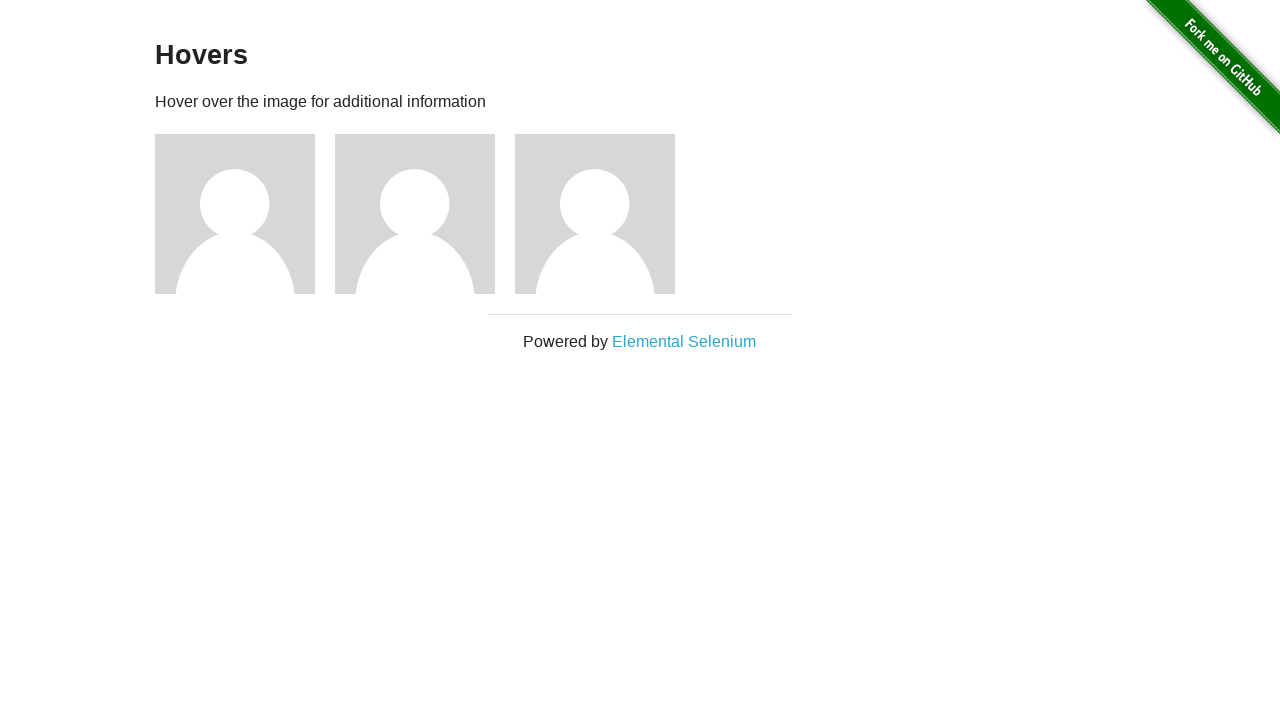

Hovered mouse over first user avatar image at (235, 214) on (//img[@alt='User Avatar'])[1]
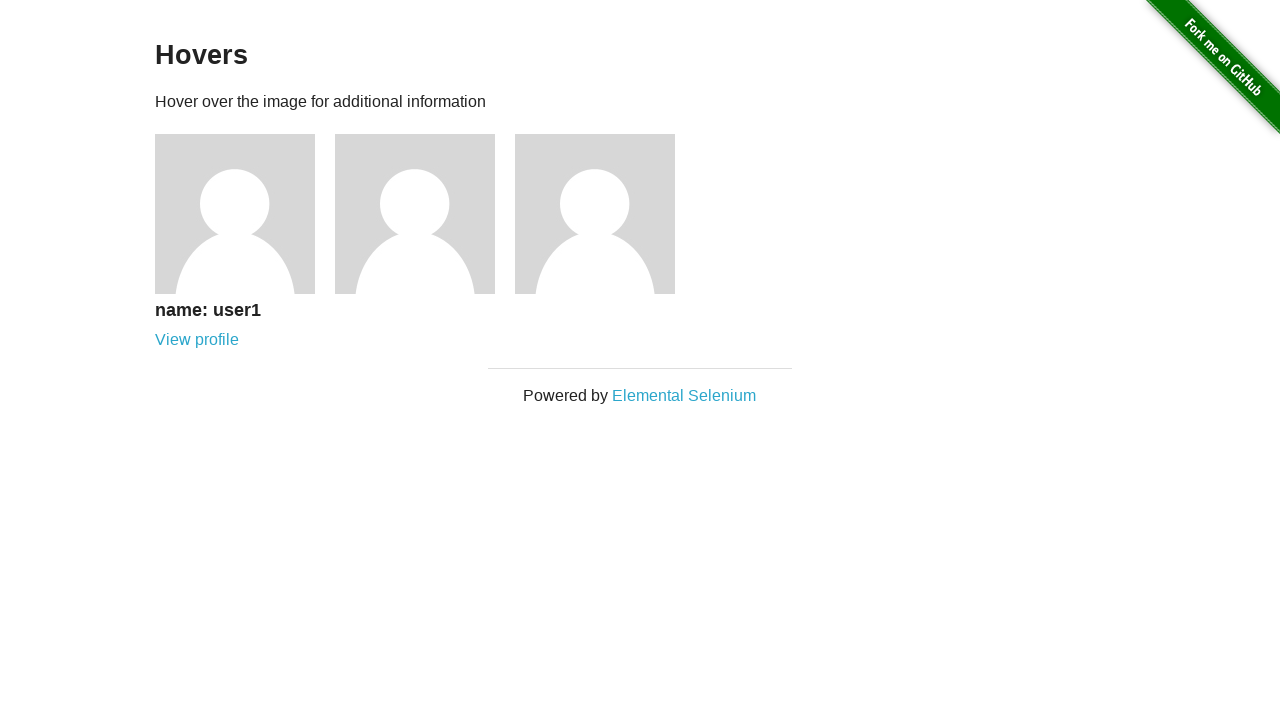

Hidden caption content revealed after mouse hover
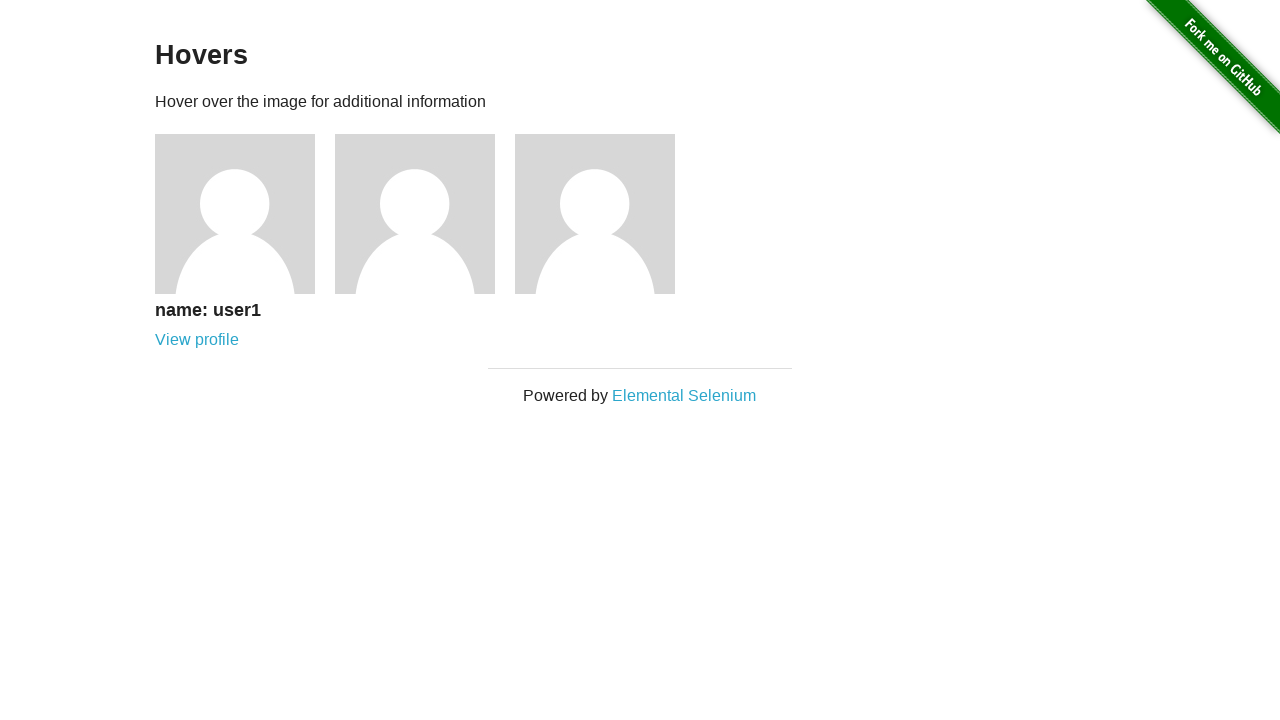

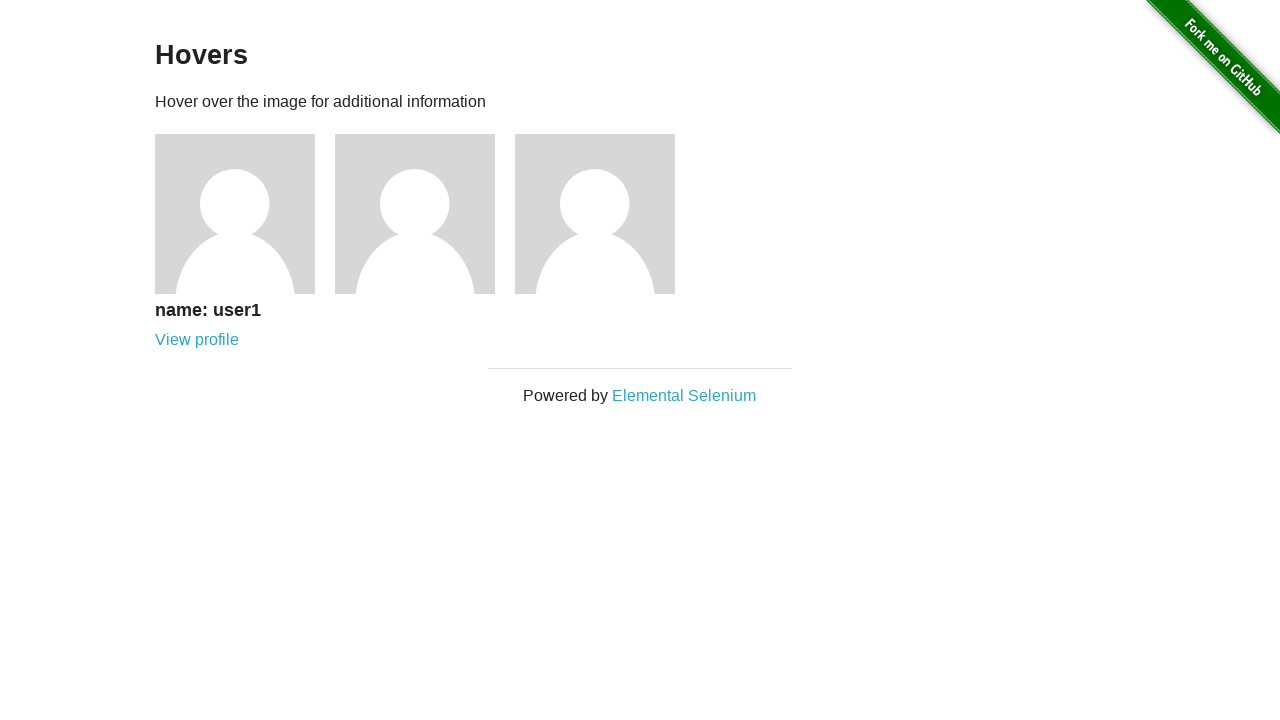